Verifies that the brand logo is present on the homepage

Starting URL: https://www.casio.com/in/

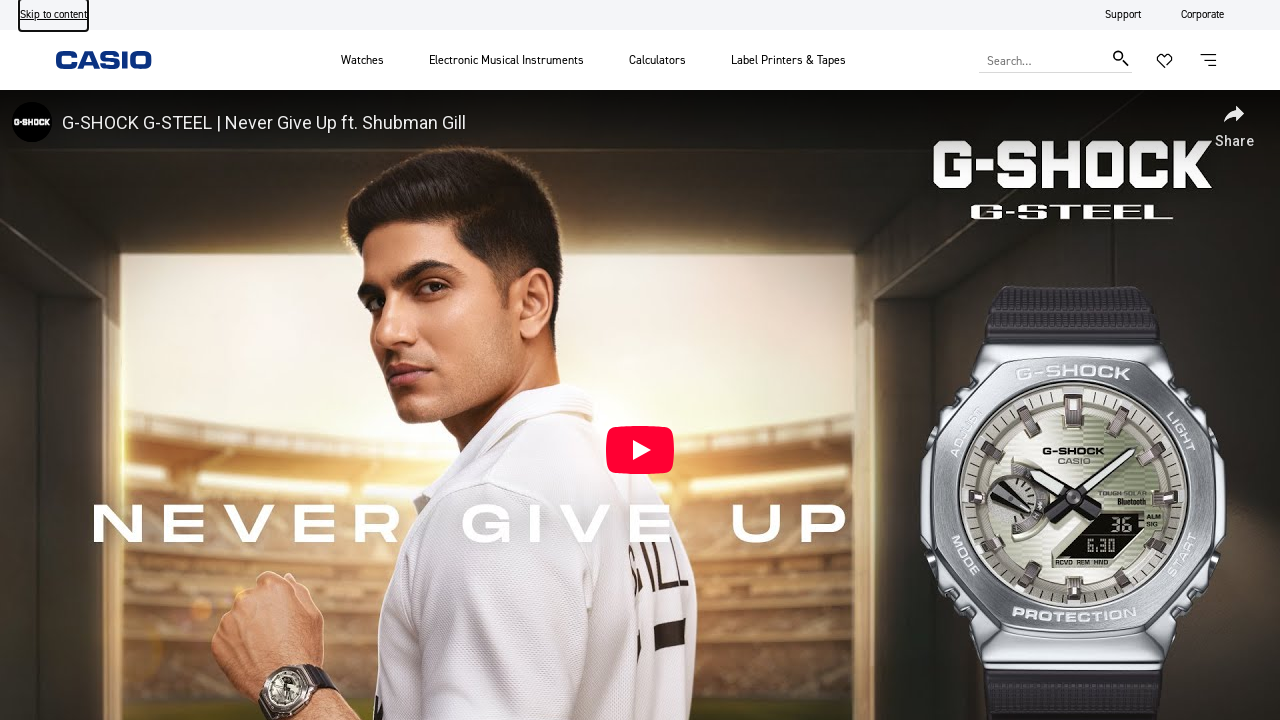

Waited for brand logo element to load on homepage
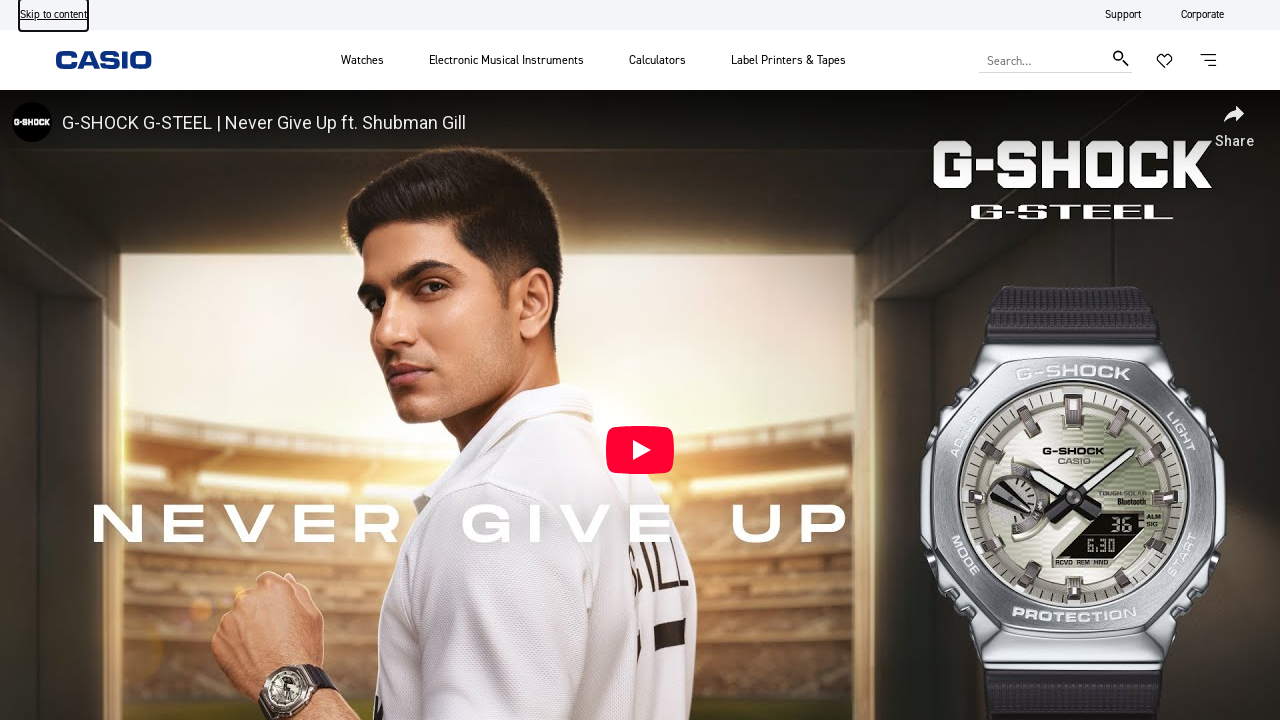

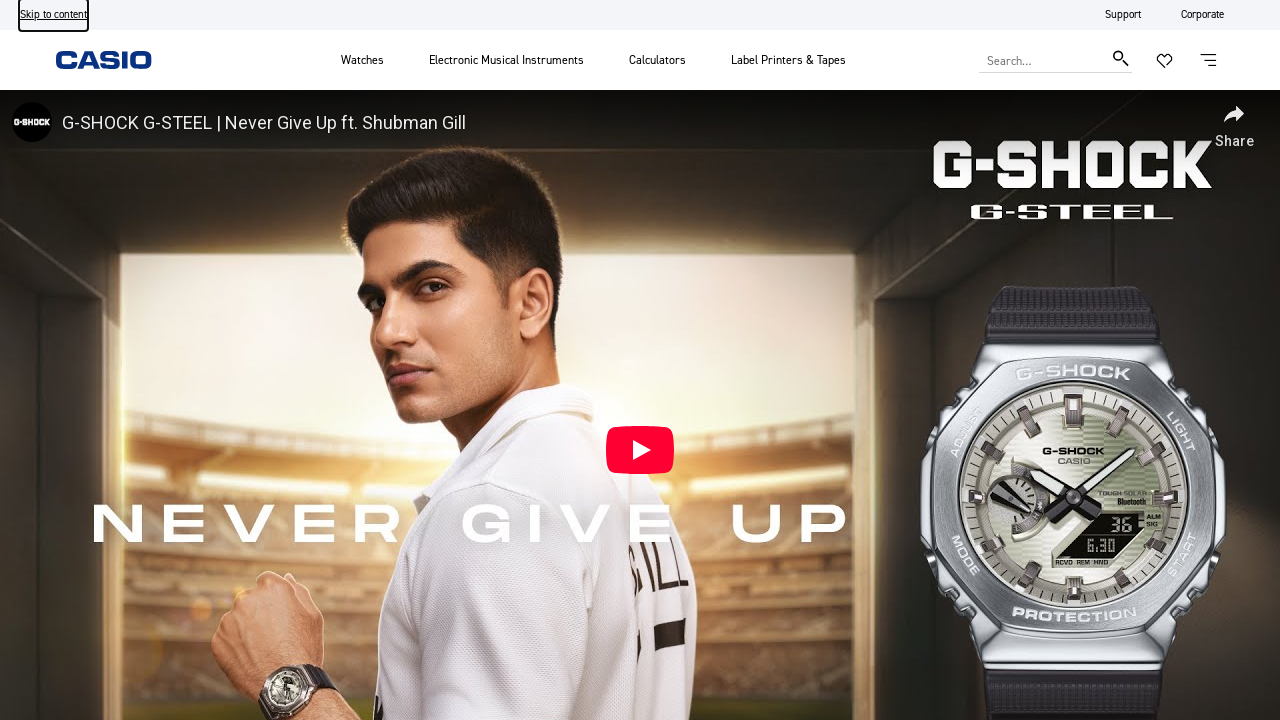